Tests Python.org search functionality by entering a search query for "pycon" and verifying results are returned

Starting URL: https://www.python.org

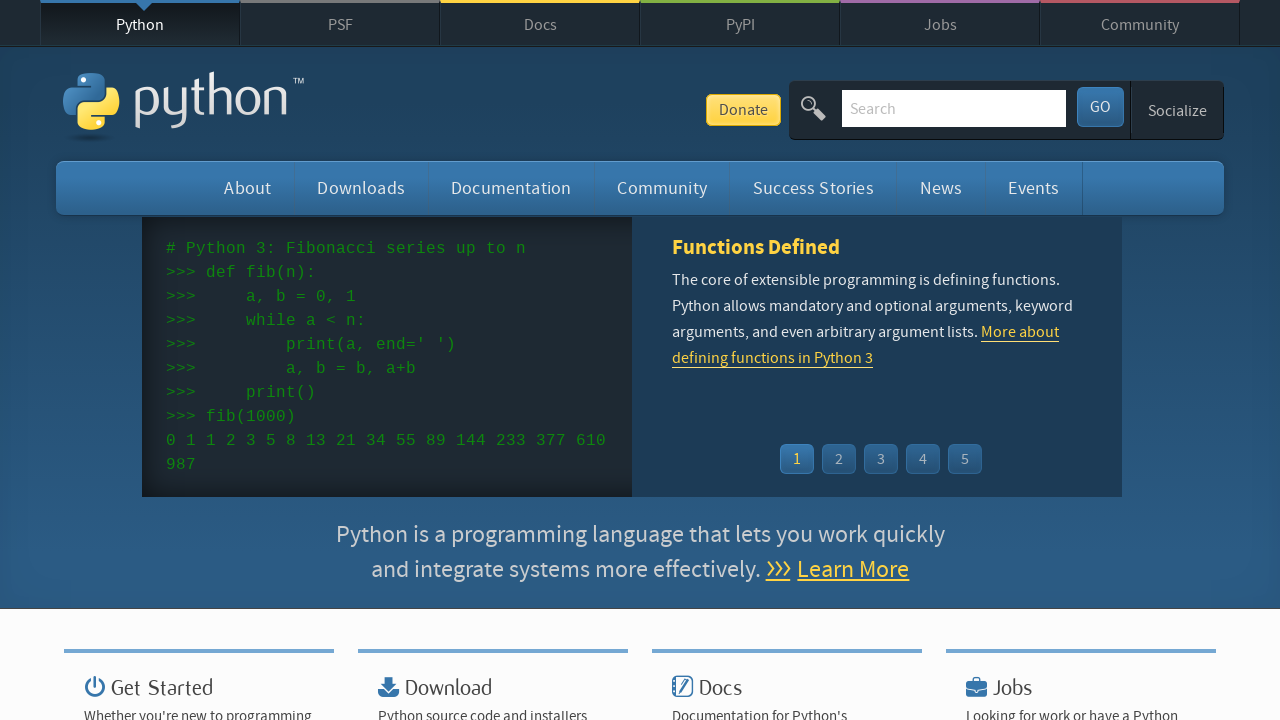

Filled search box with 'pycon' query on input[name='q']
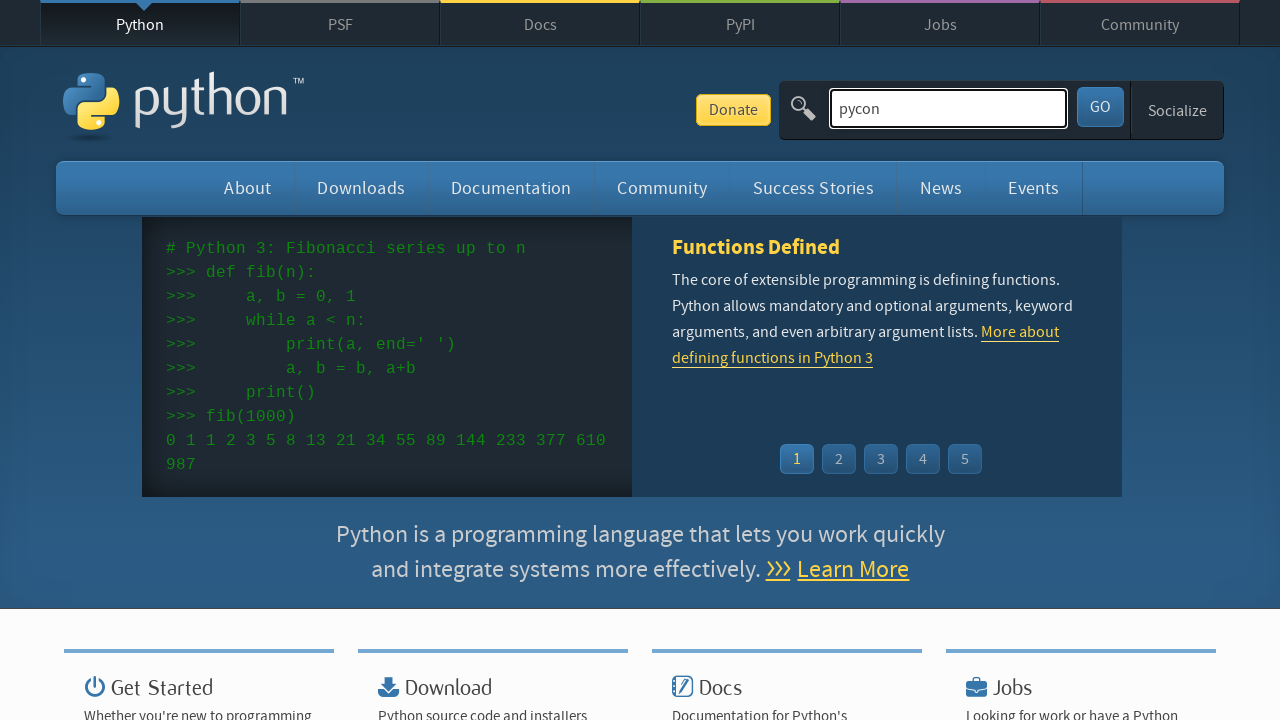

Pressed Enter to submit search on input[name='q']
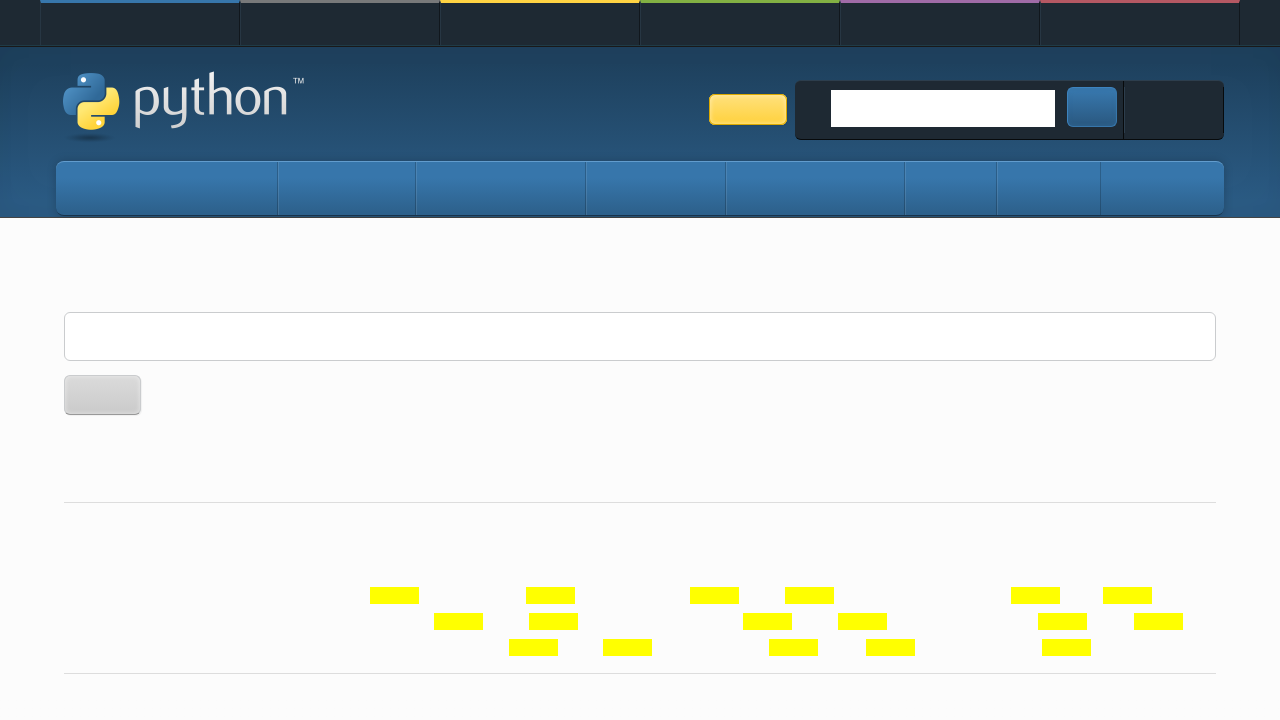

Search results page loaded with network idle state
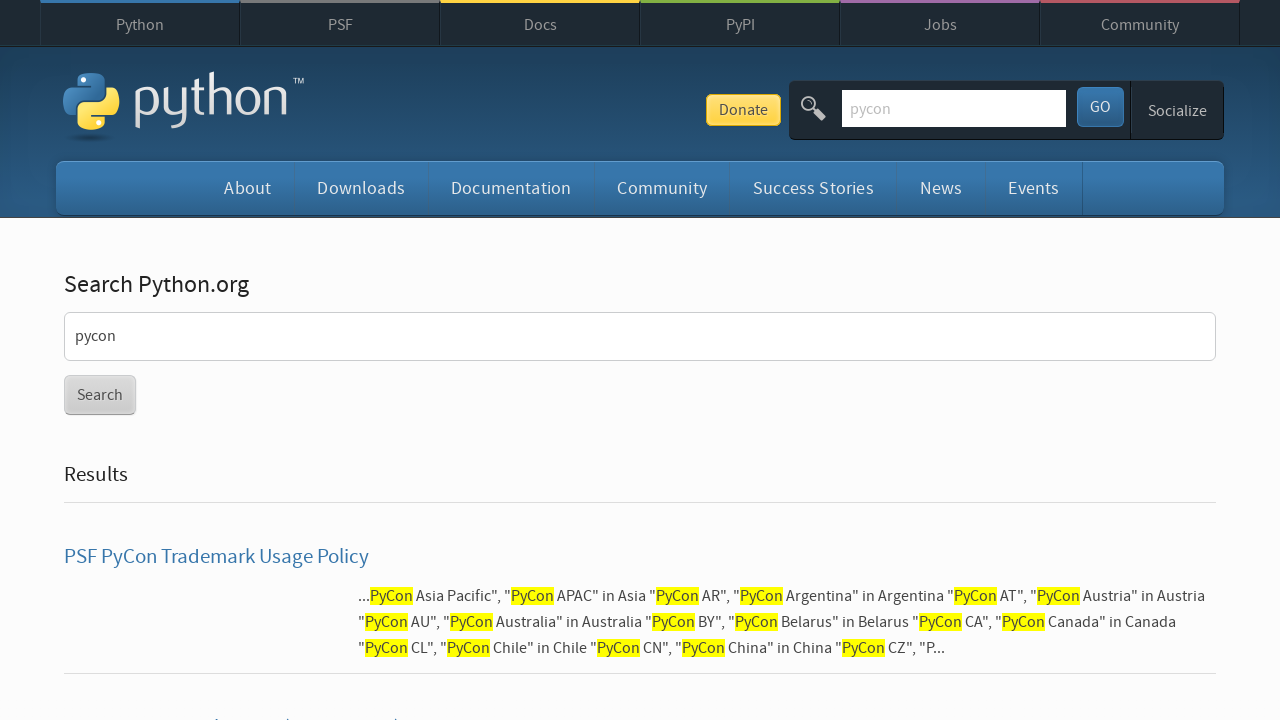

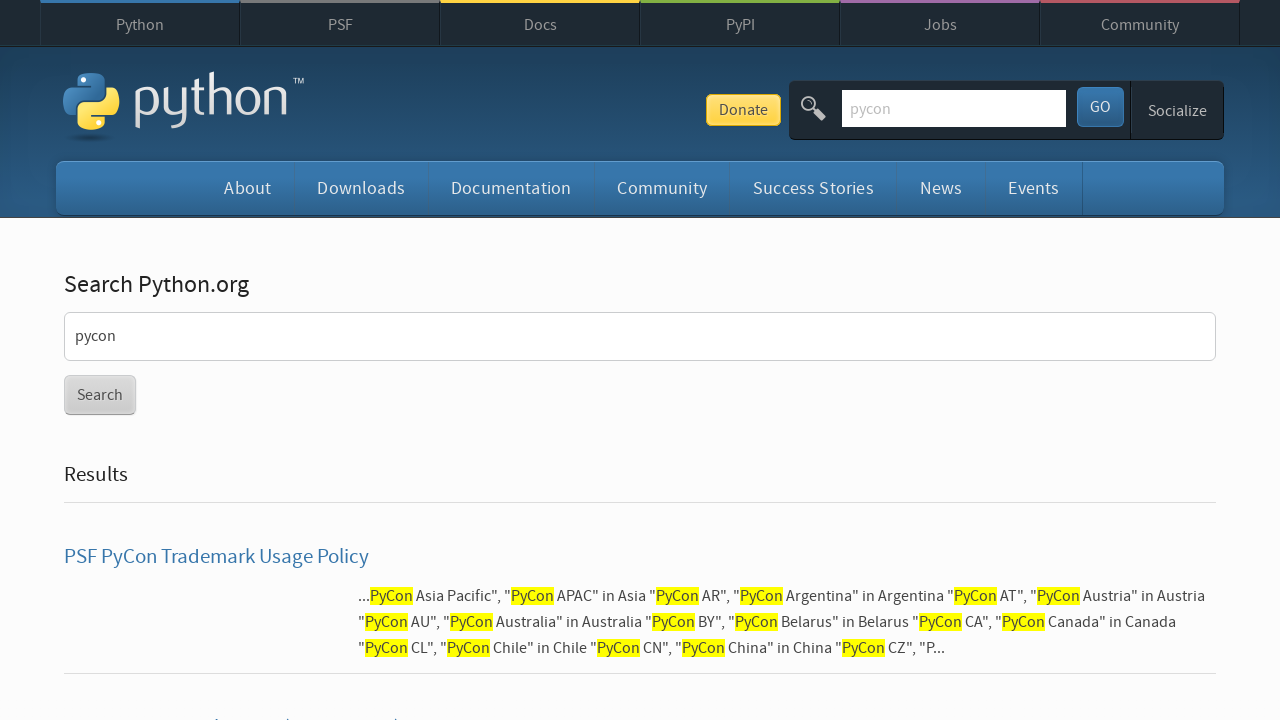